Navigates to the DemoQA automation practice form page and verifies it loads successfully

Starting URL: https://demoqa.com/automation-practice-form

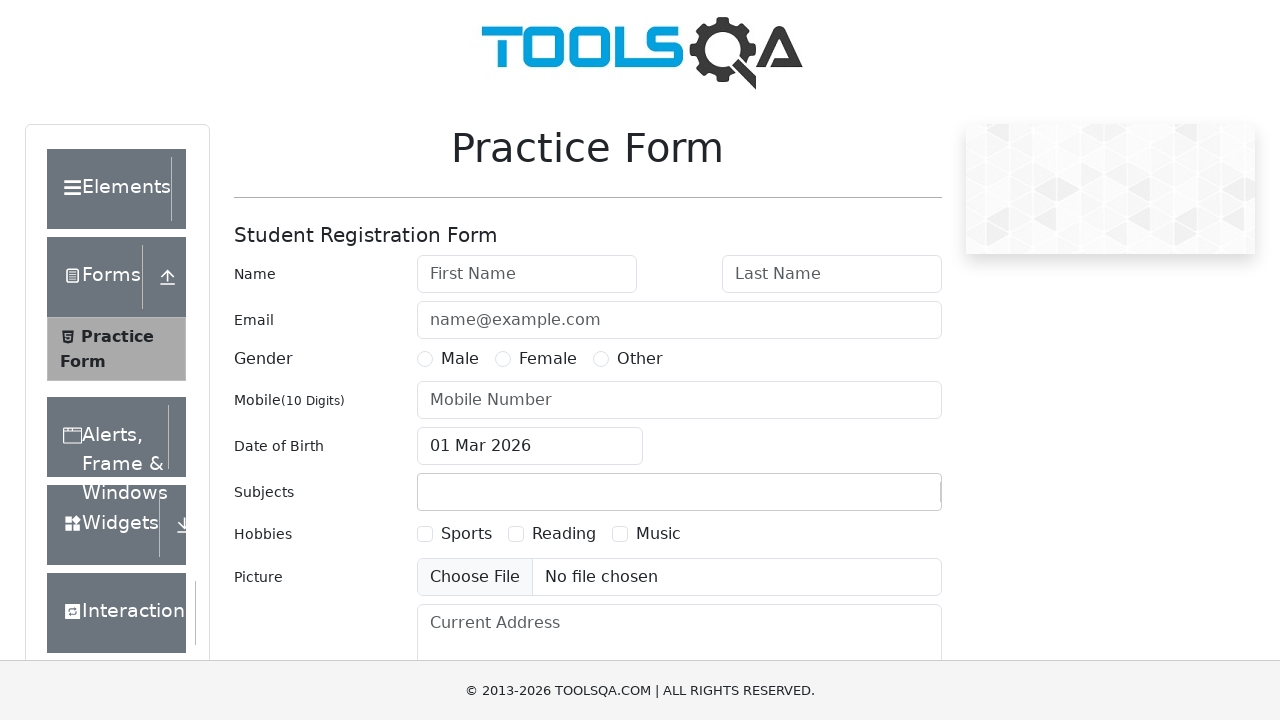

DemoQA automation practice form page loaded successfully - userForm element is present
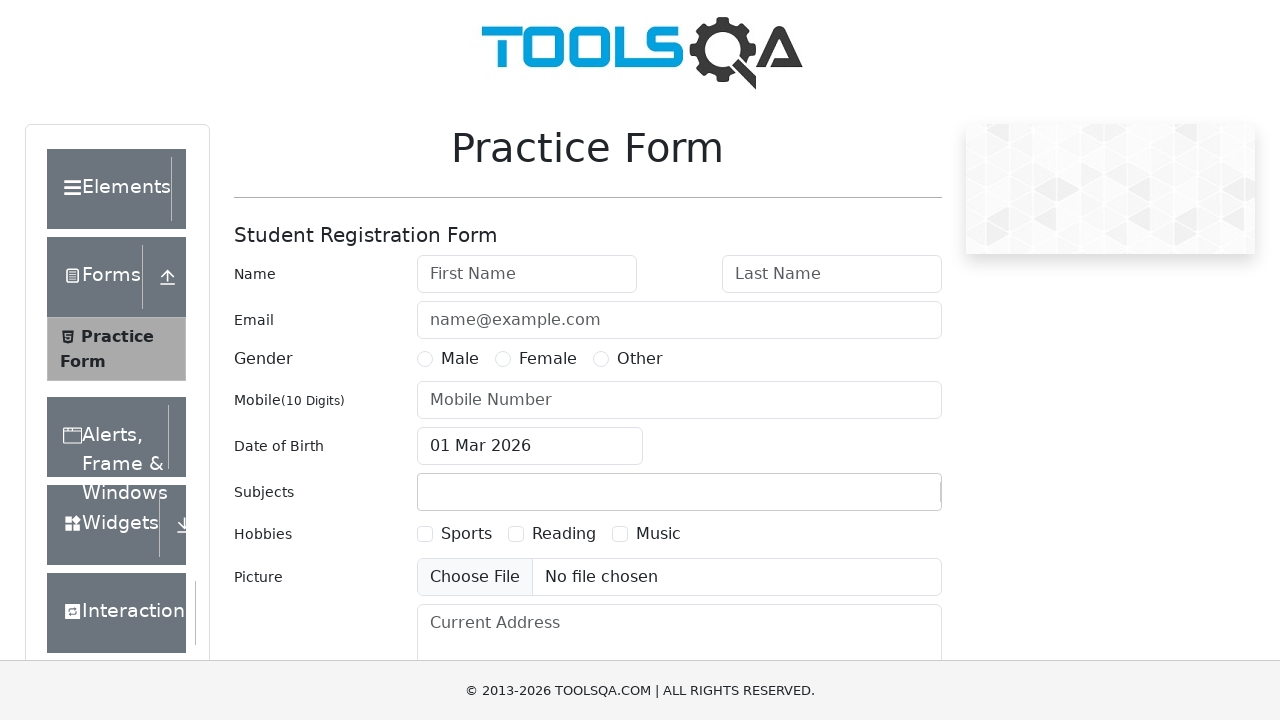

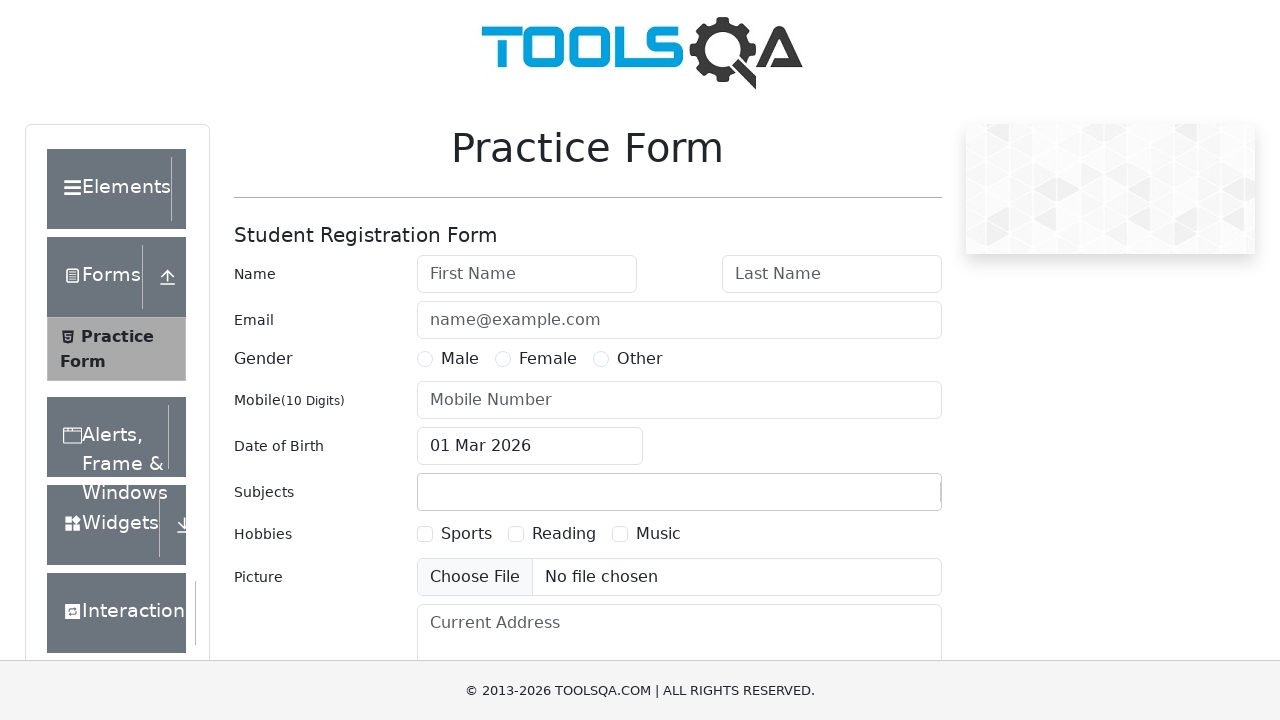